Tests e-commerce cart functionality by adding specific vegetables (Cucumber and Broccoli) to cart, proceeding to checkout, and applying a promo code

Starting URL: https://rahulshettyacademy.com/seleniumPractise/

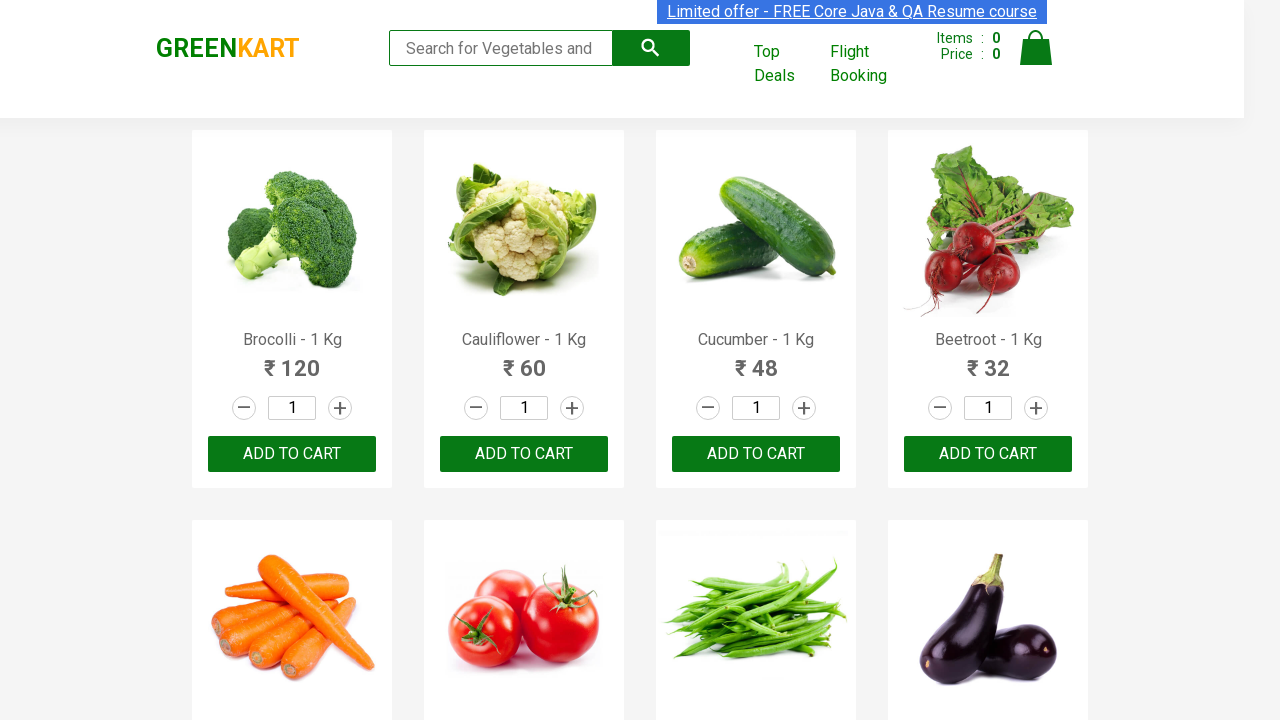

Retrieved all product name elements from page
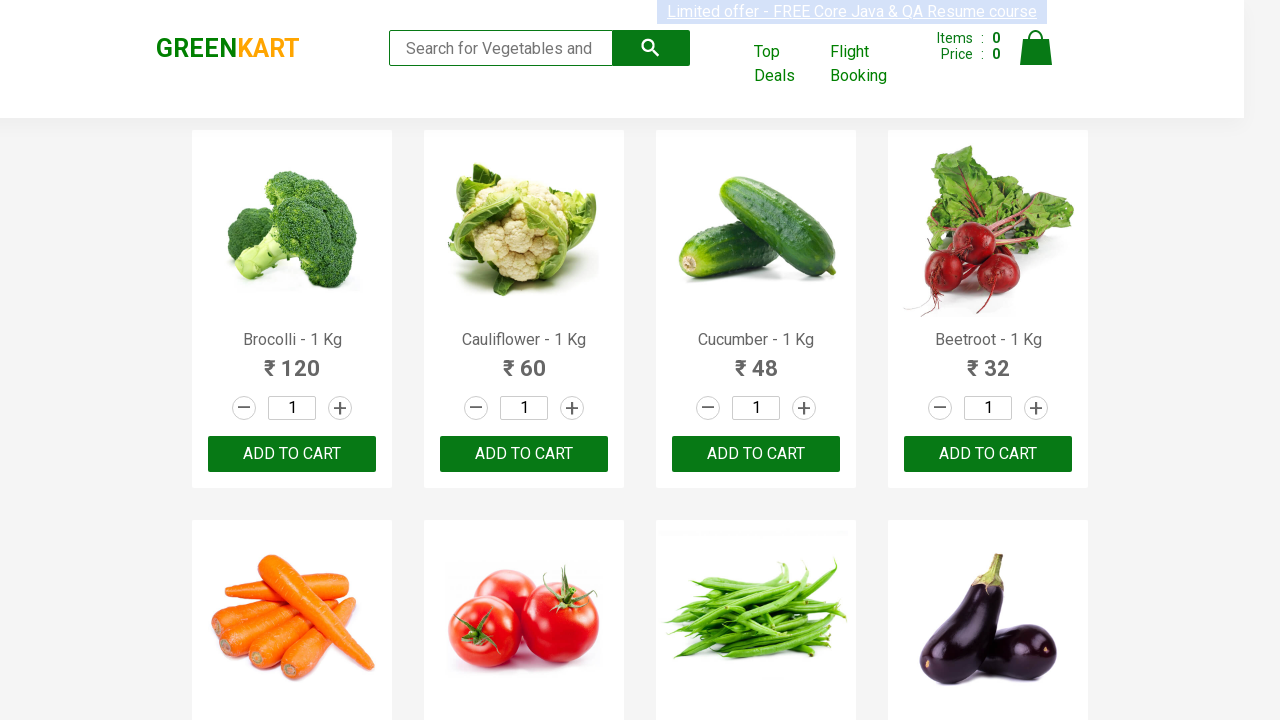

Retrieved text content from product at index 0
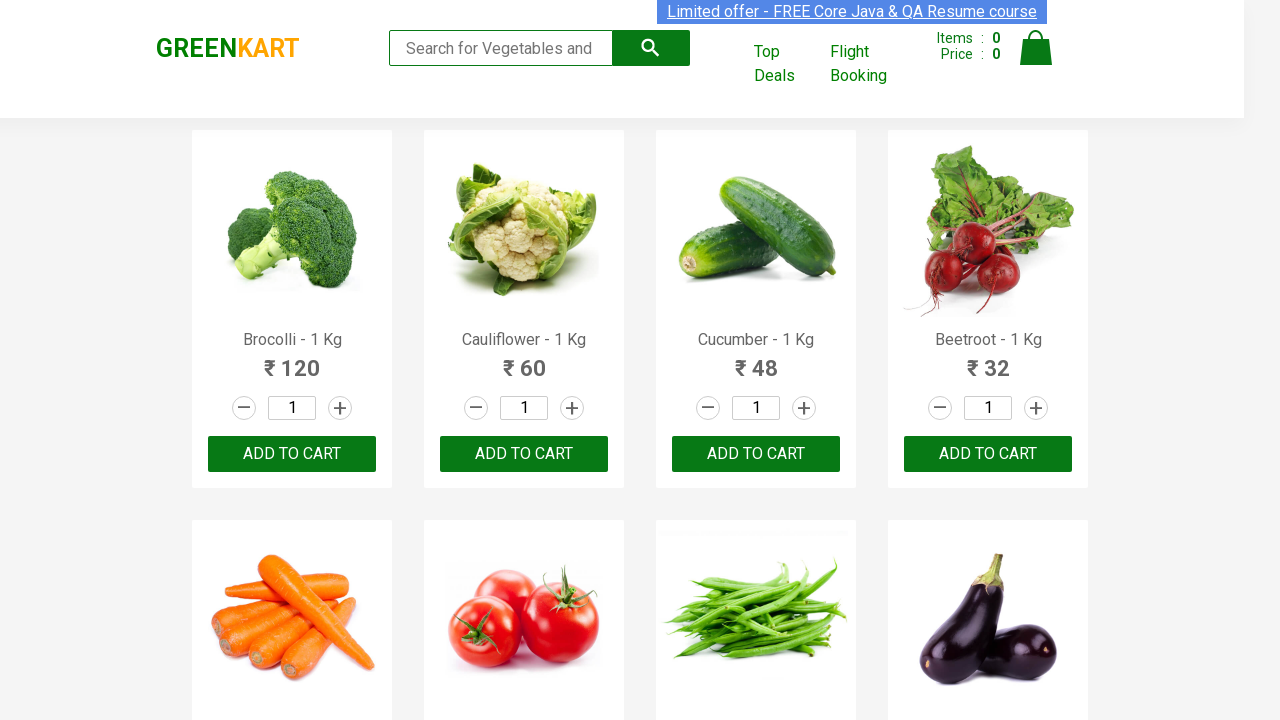

Added Brocolli to cart at (292, 454) on xpath=//div[@class='product-action']/button >> nth=0
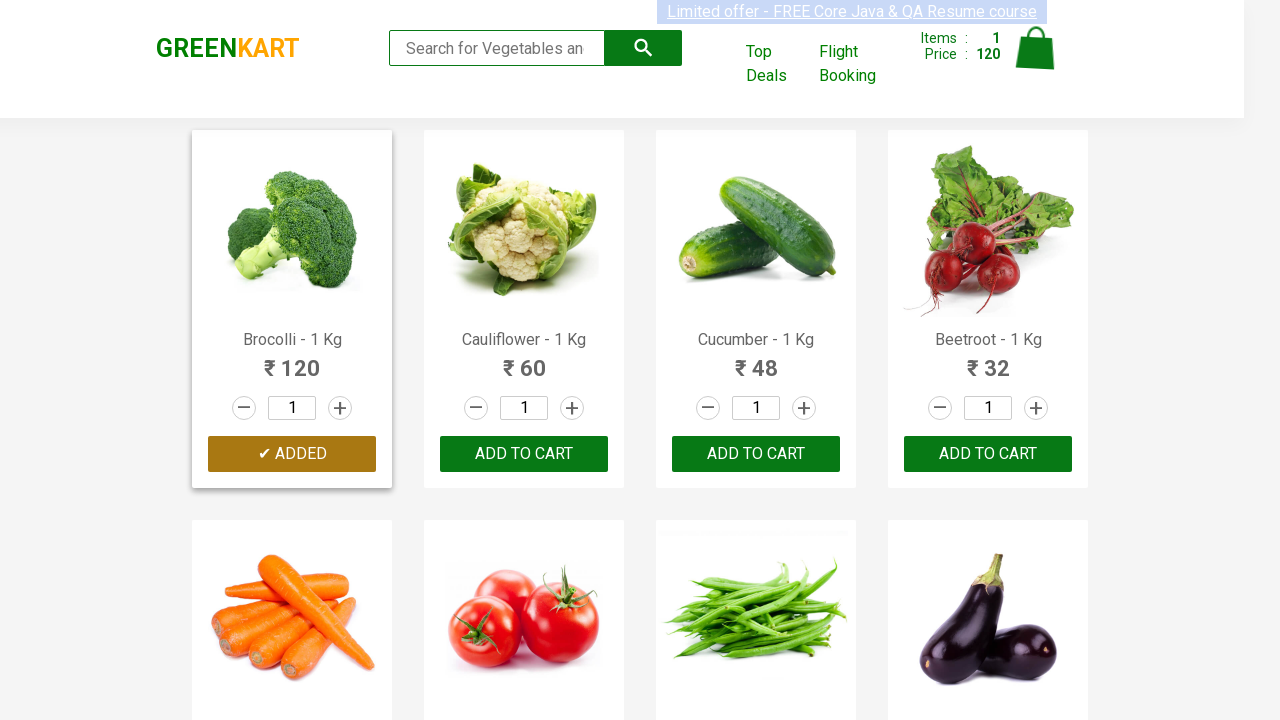

Retrieved text content from product at index 1
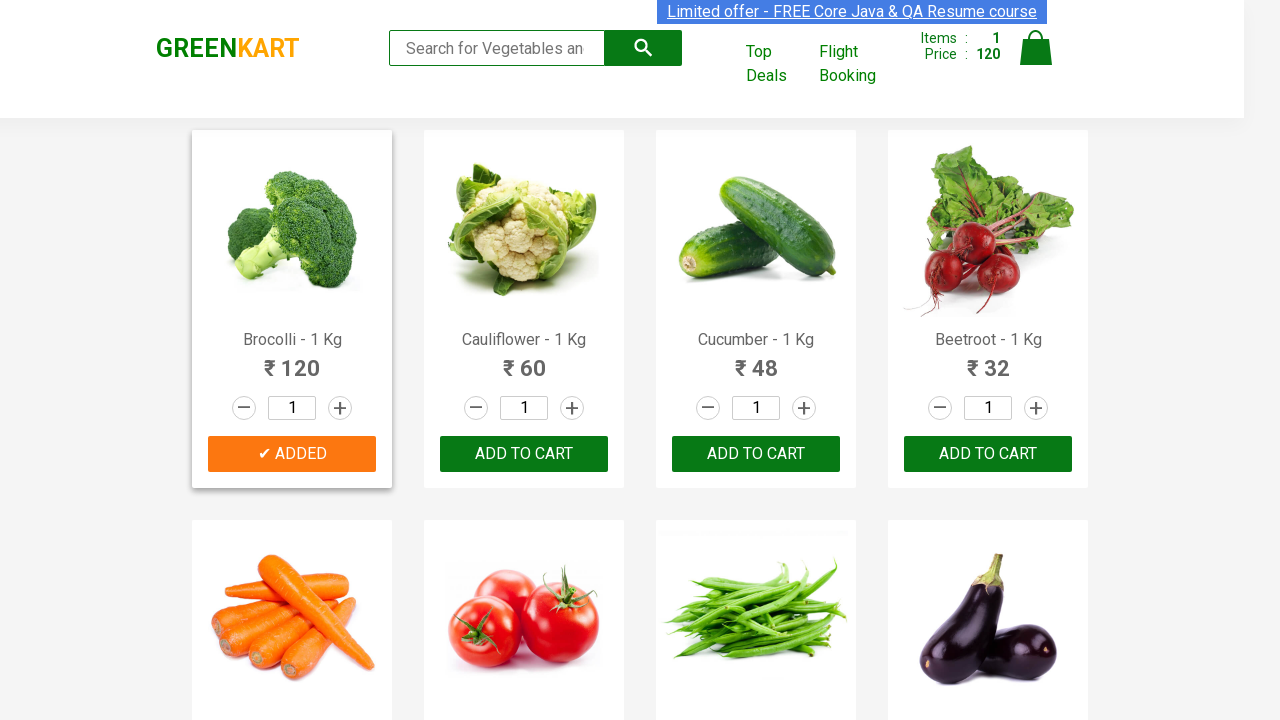

Retrieved text content from product at index 2
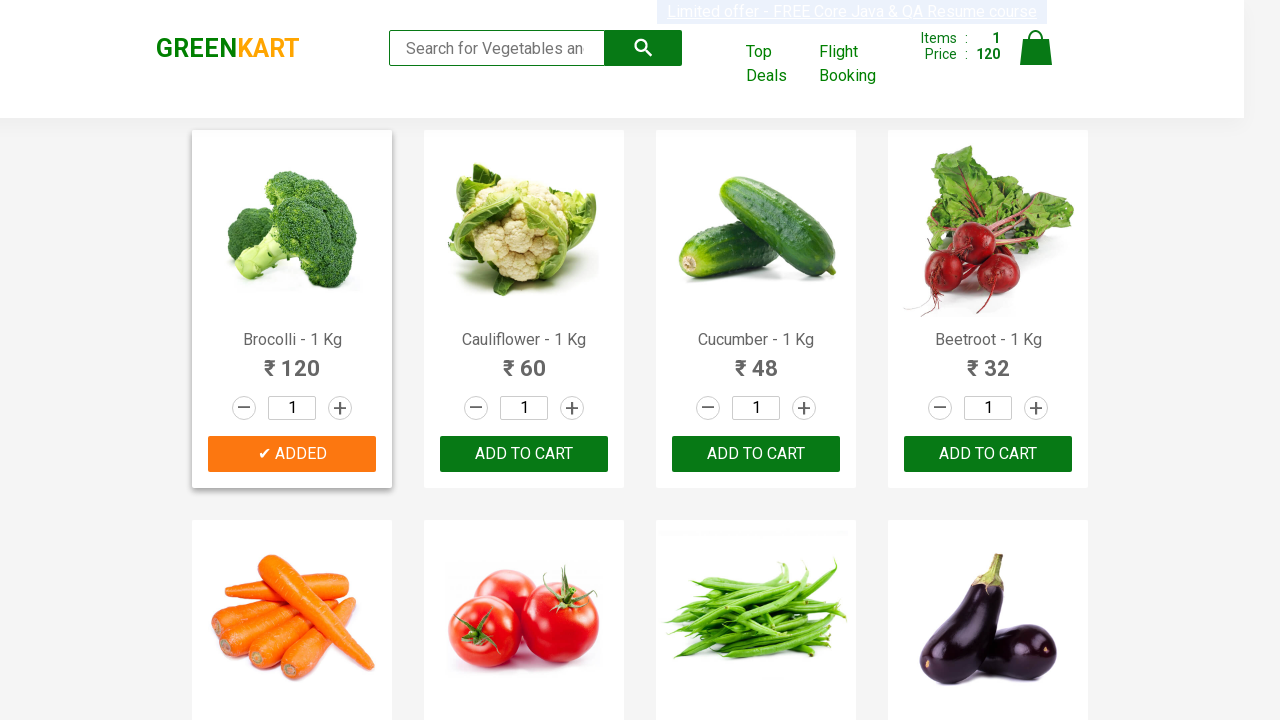

Added Cucumber to cart at (756, 454) on xpath=//div[@class='product-action']/button >> nth=2
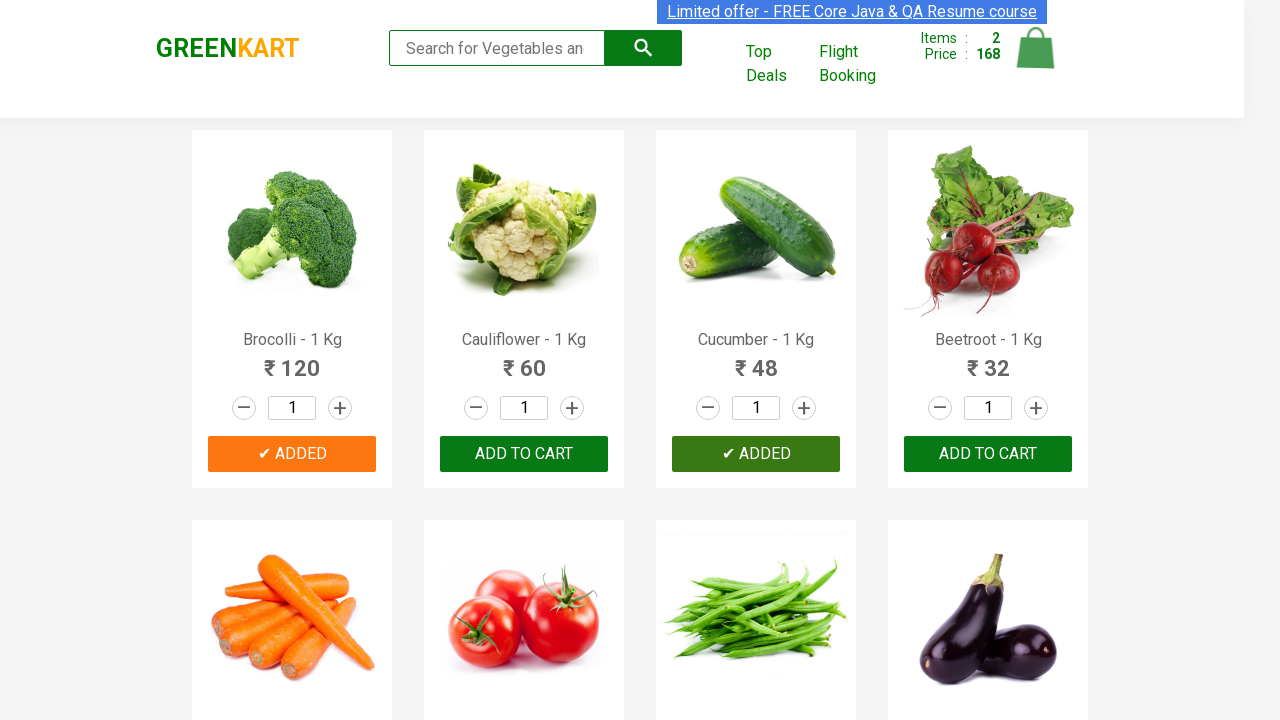

Clicked cart icon to view cart at (1036, 48) on img[alt='Cart']
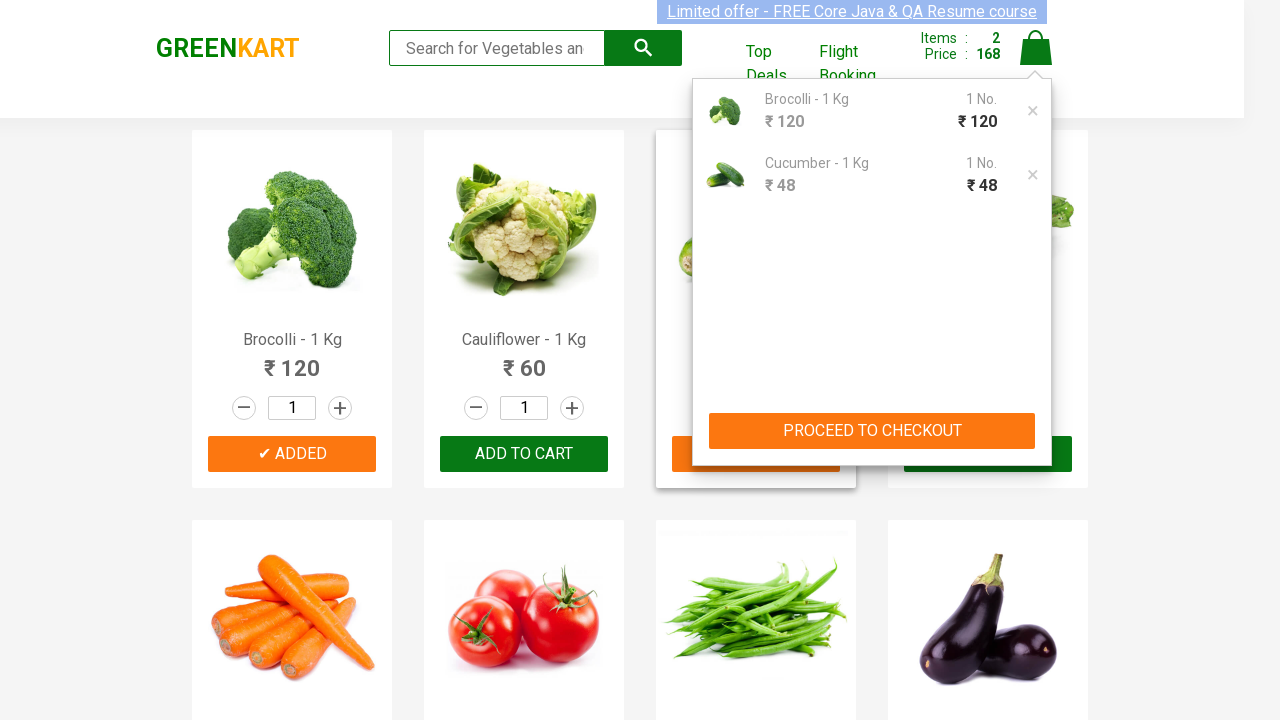

Clicked PROCEED TO CHECKOUT button at (872, 431) on xpath=//button[text()='PROCEED TO CHECKOUT']
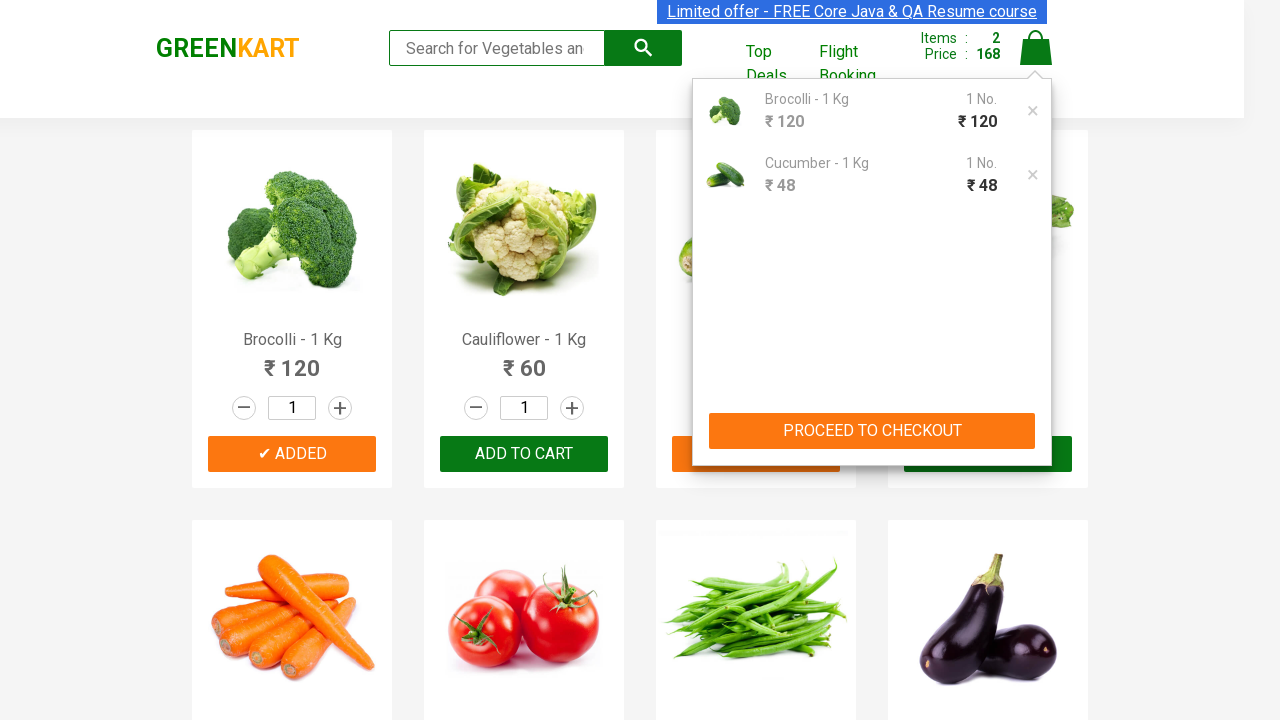

Promo code input field became visible
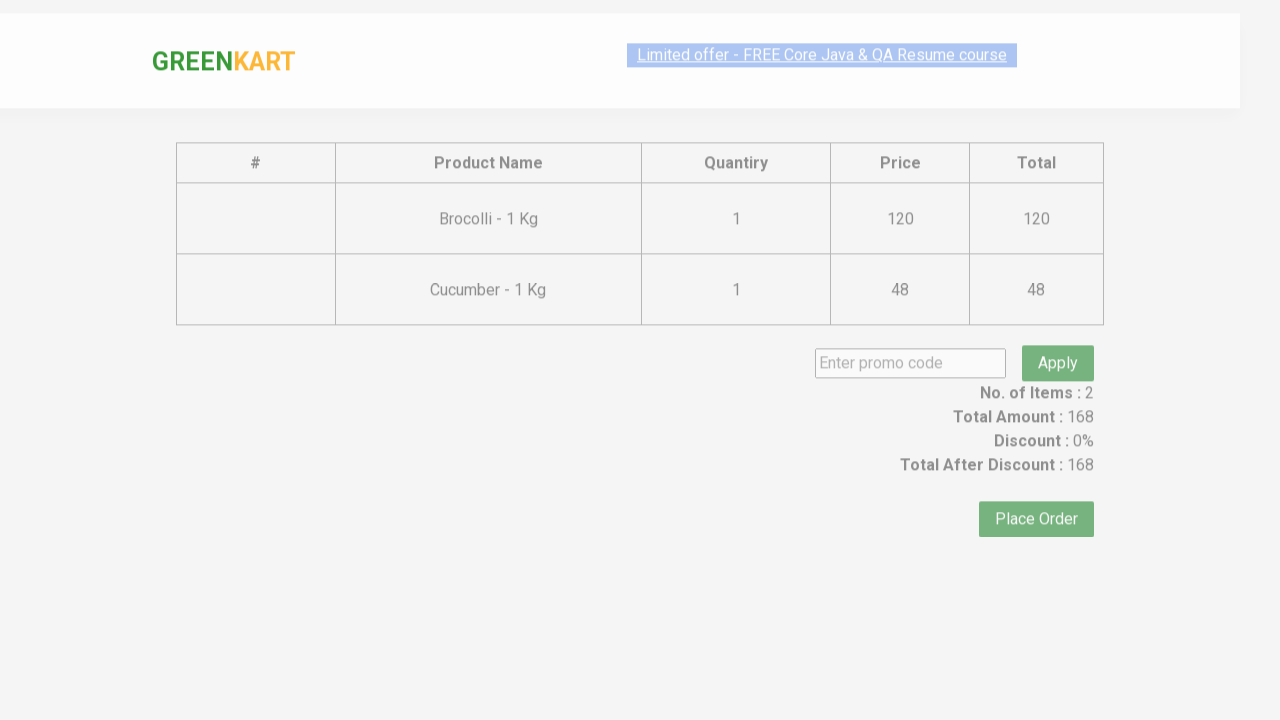

Entered promo code 'rahulshettyacademy' on input.promoCode
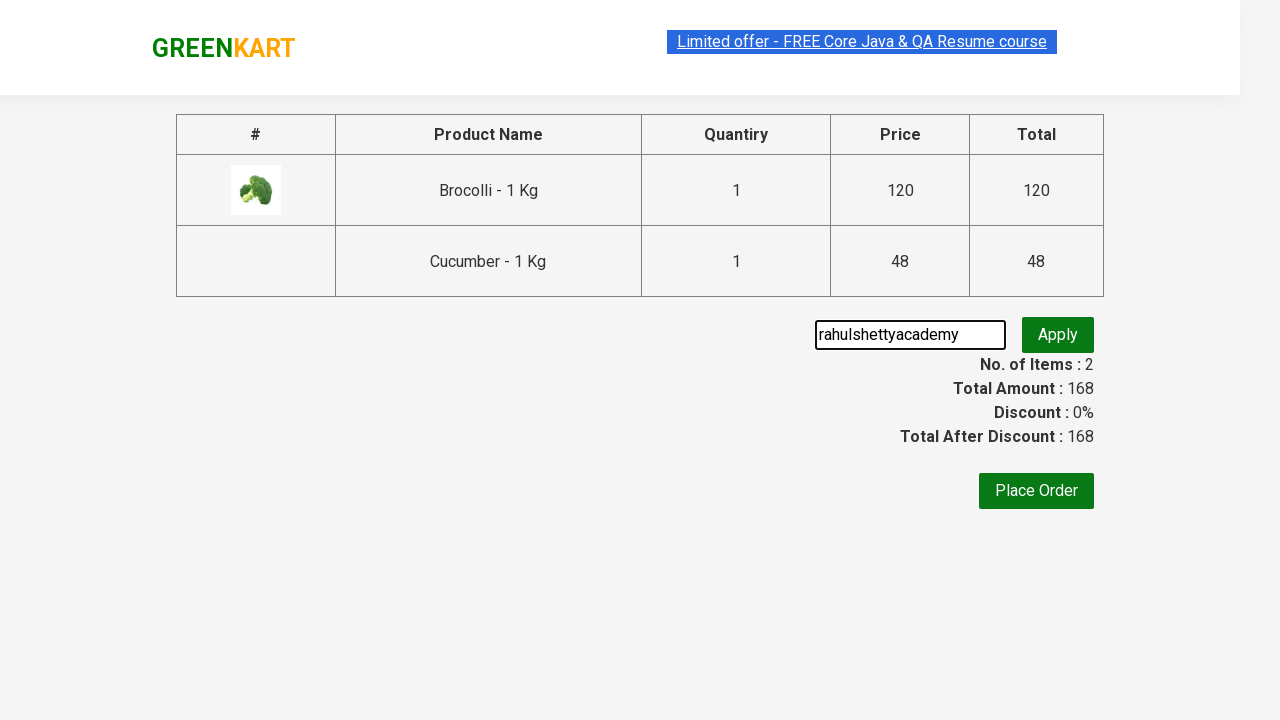

Clicked apply promo button at (1058, 335) on button.promoBtn
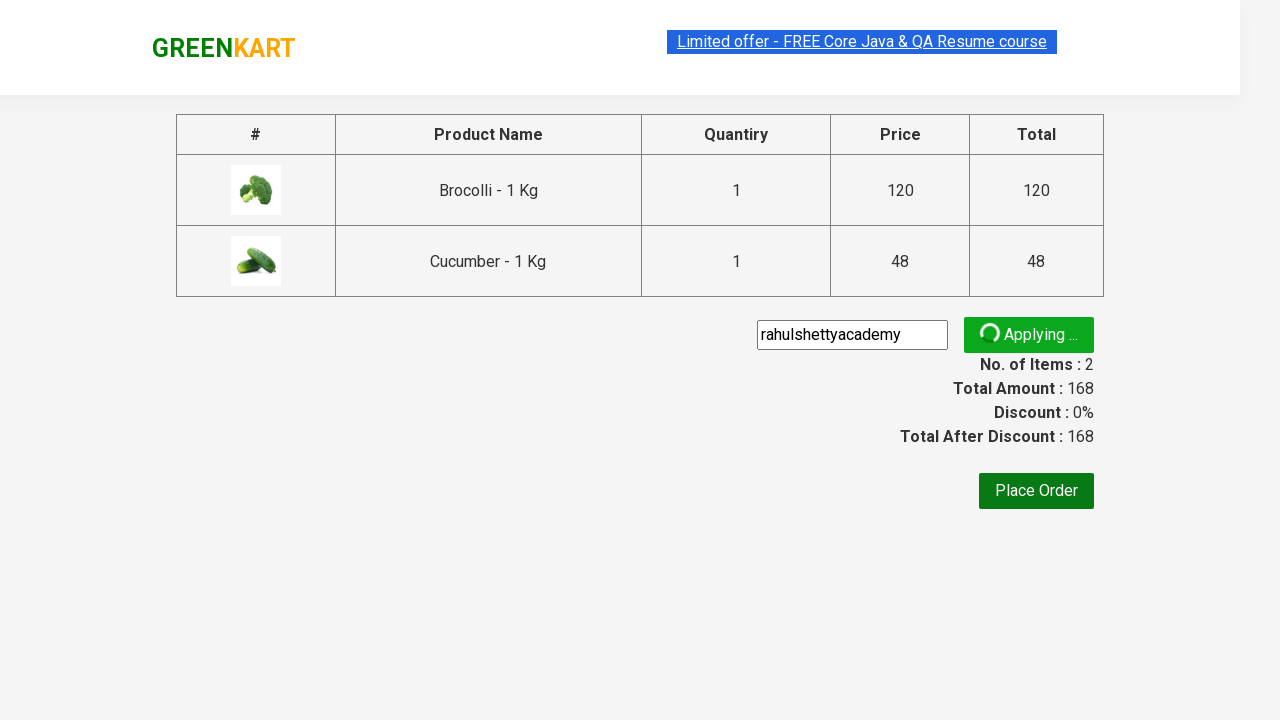

Promo code validation information appeared
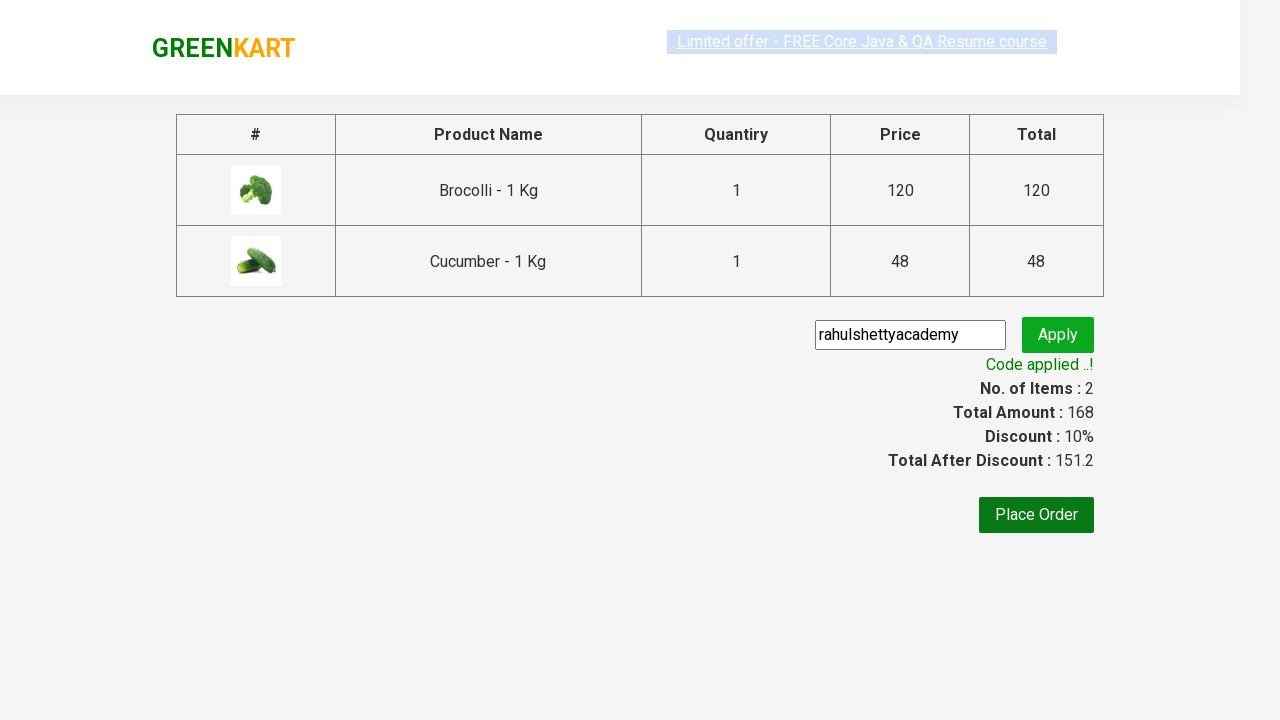

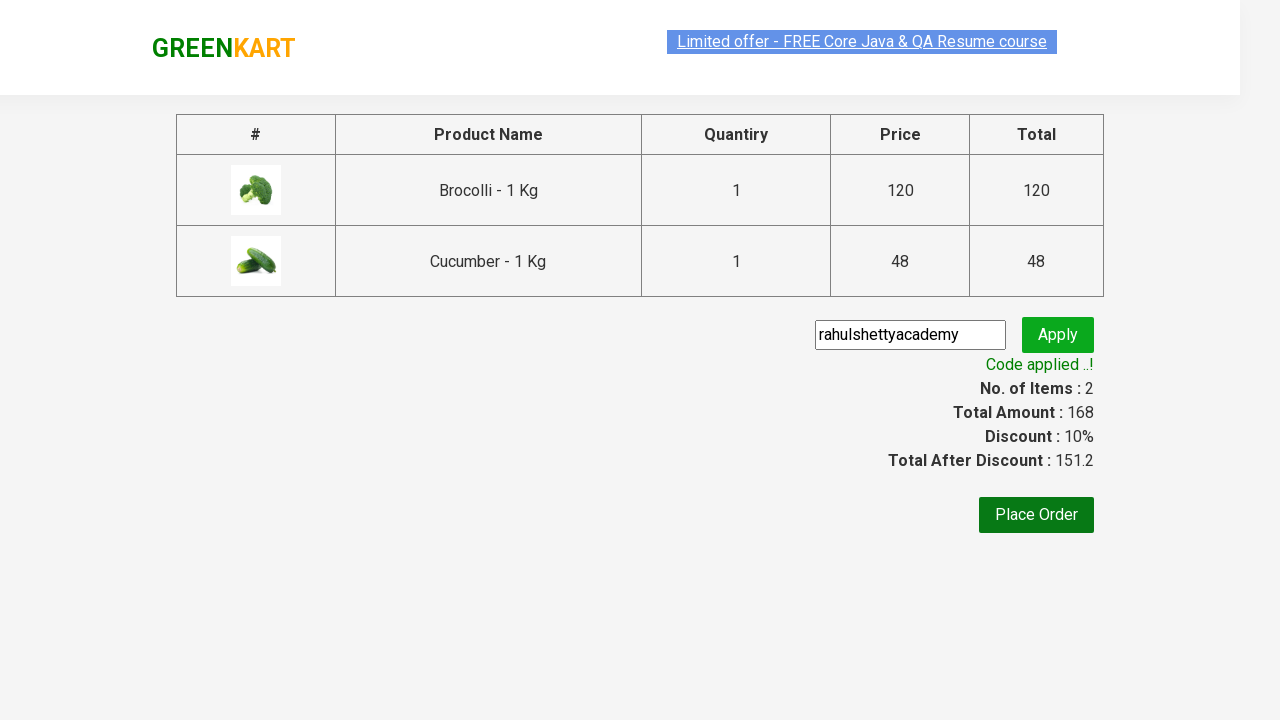